Tests registration form validation with an invalid phone number format

Starting URL: https://alada.vn/tai-khoan/dang-ky.html

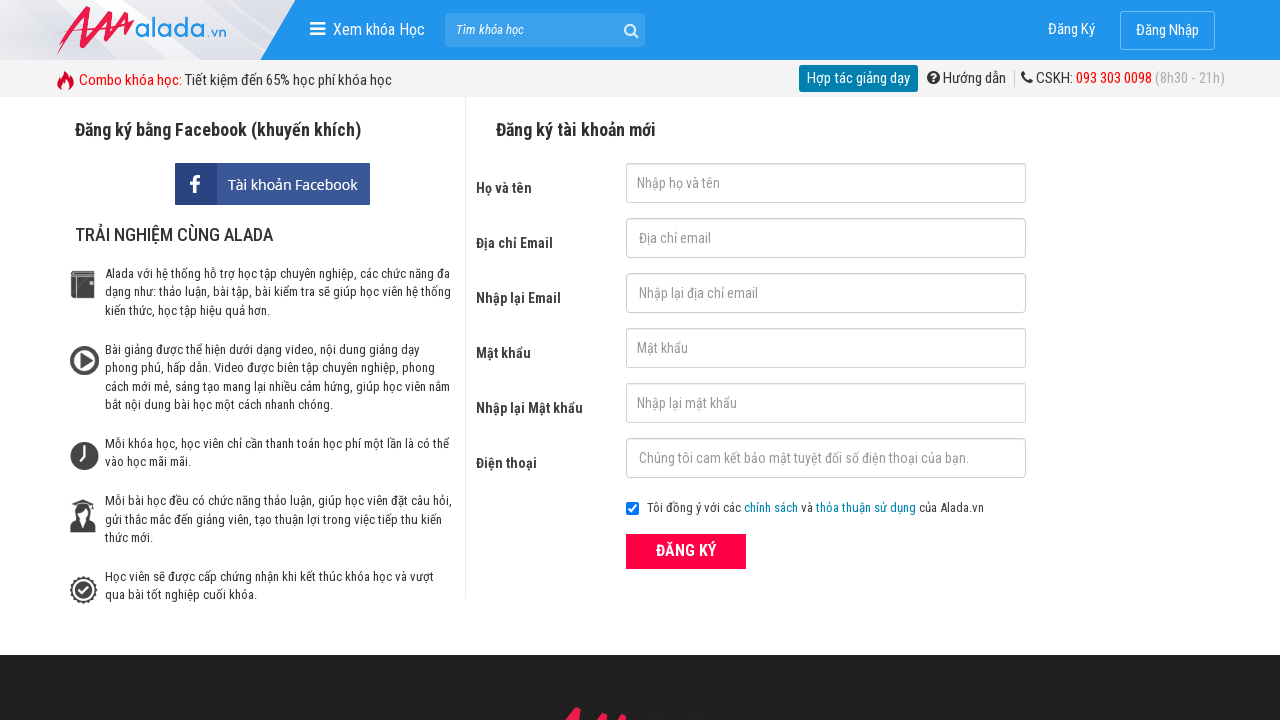

Cleared first name field on input#txtFirstname
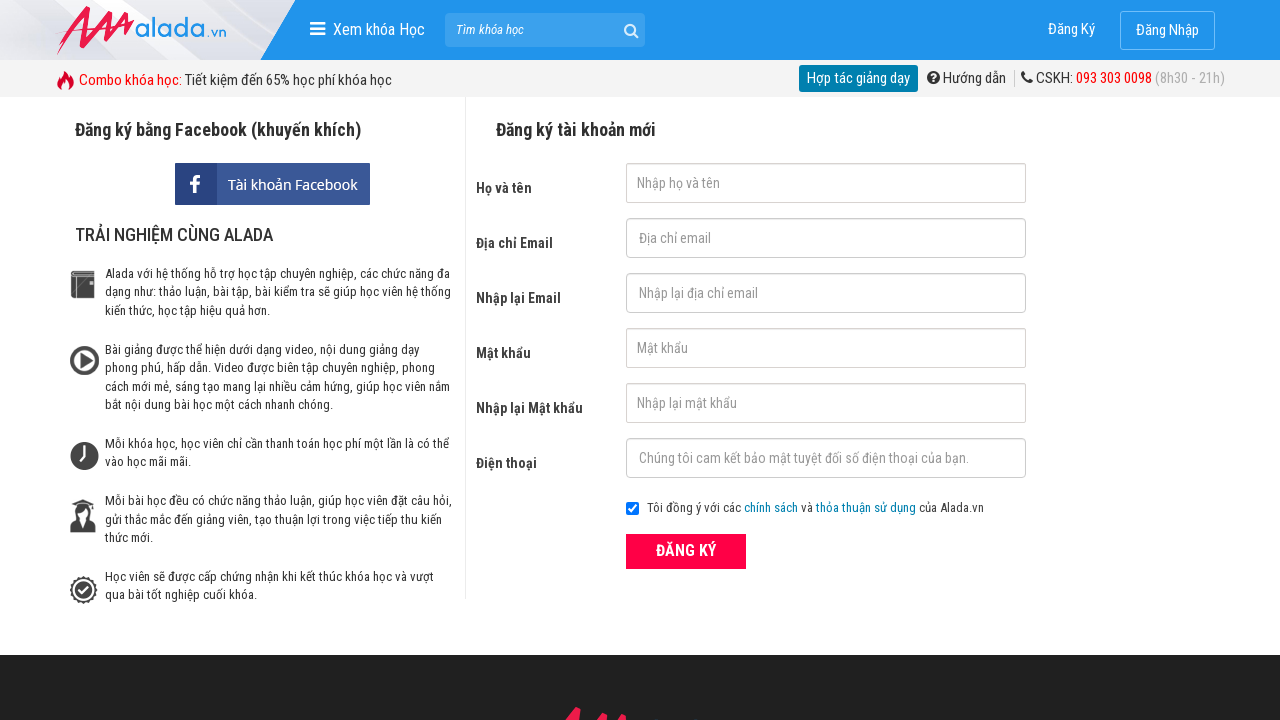

Filled email field with 'mooctacthanh@gmail.com' on input#txtEmail
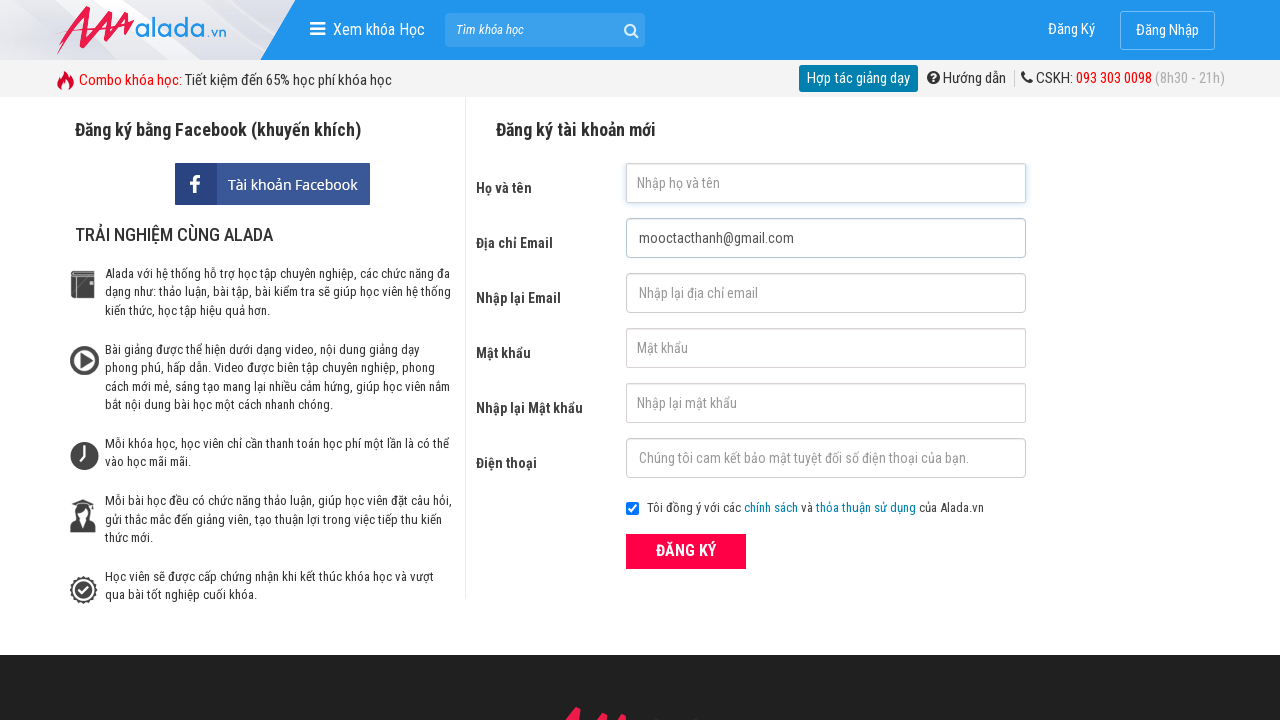

Filled confirm email field with 'mooctacthanh@gmail.com' on input#txtCEmail
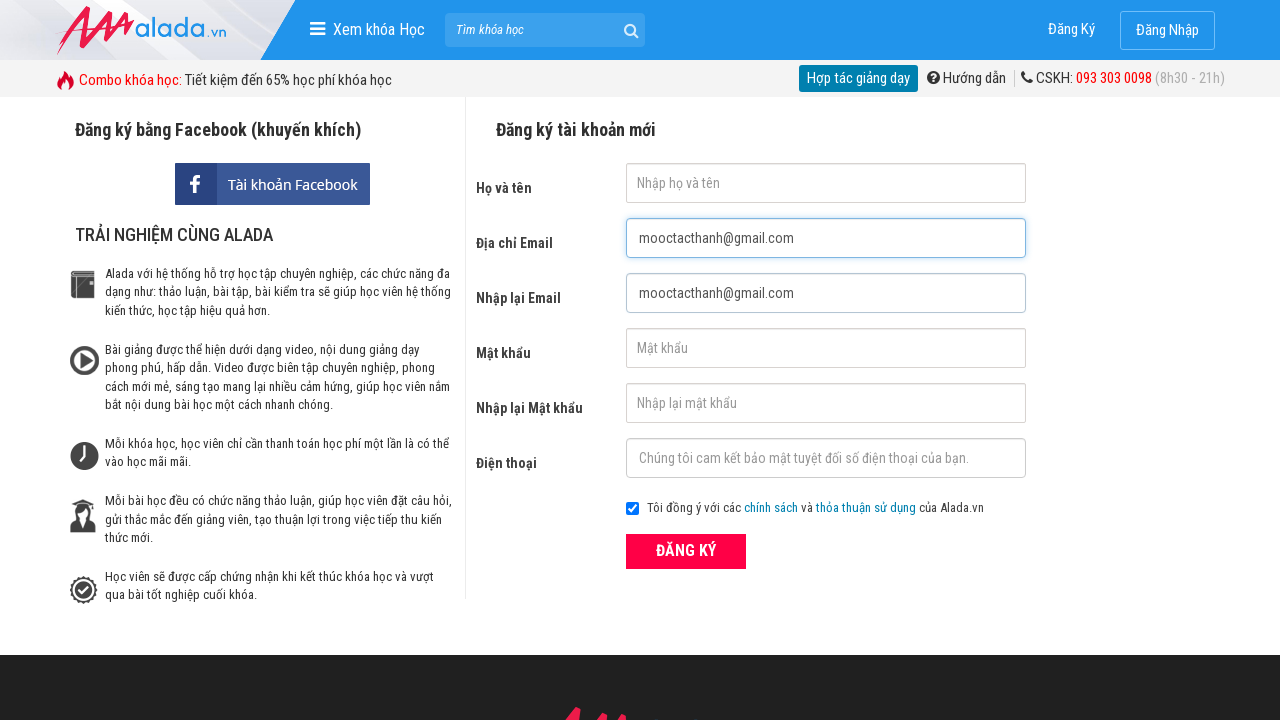

Filled password field with '111111' on input#txtPassword
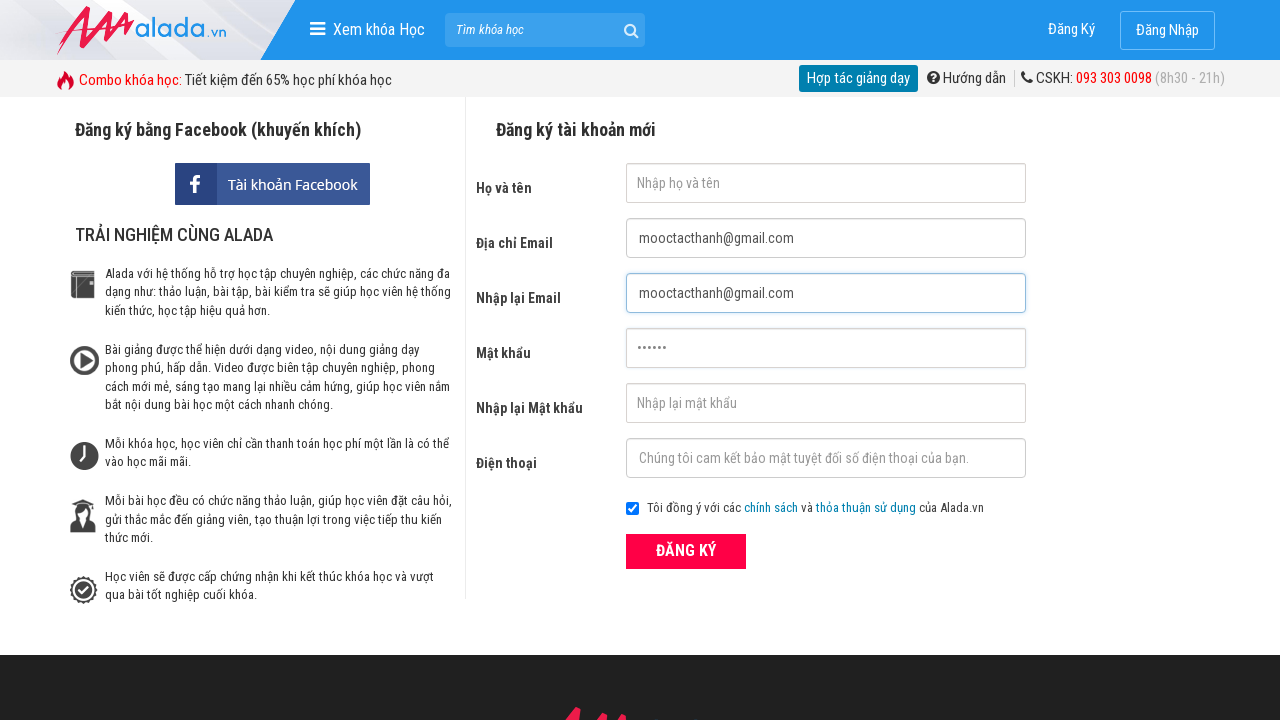

Filled confirm password field with '111111' on input#txtCPassword
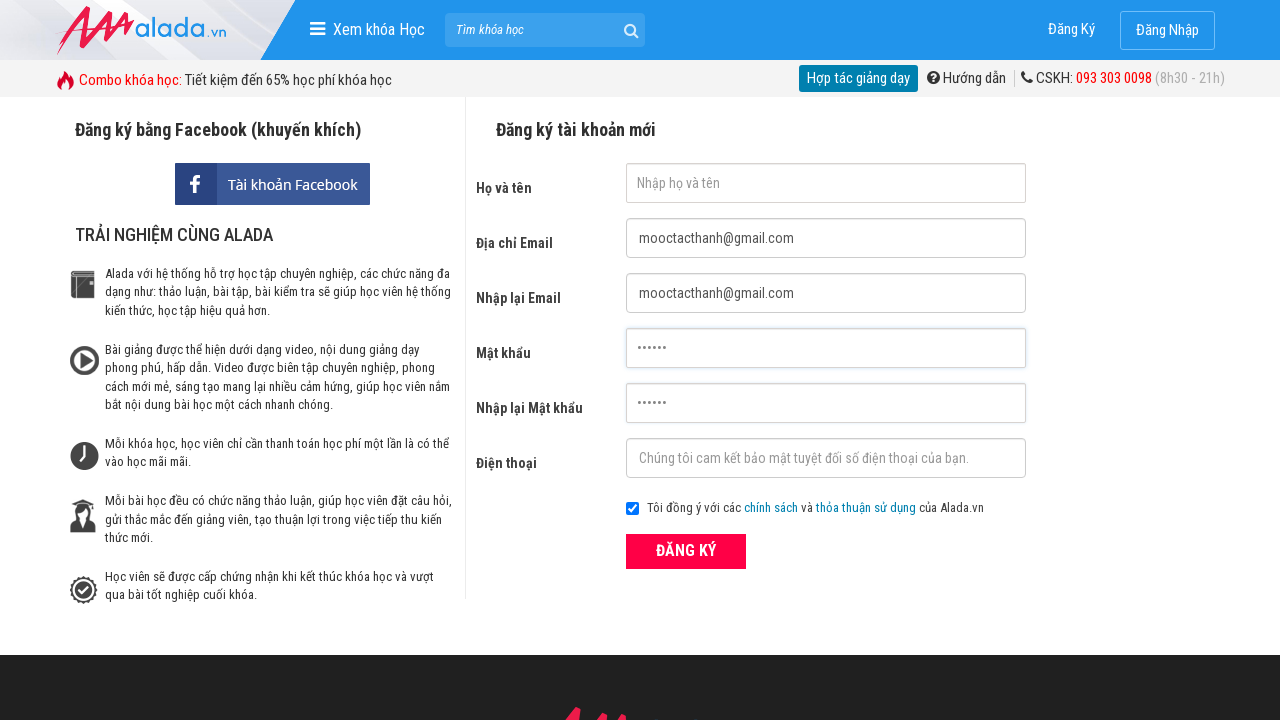

Filled phone field with invalid format '111' on input#txtPhone
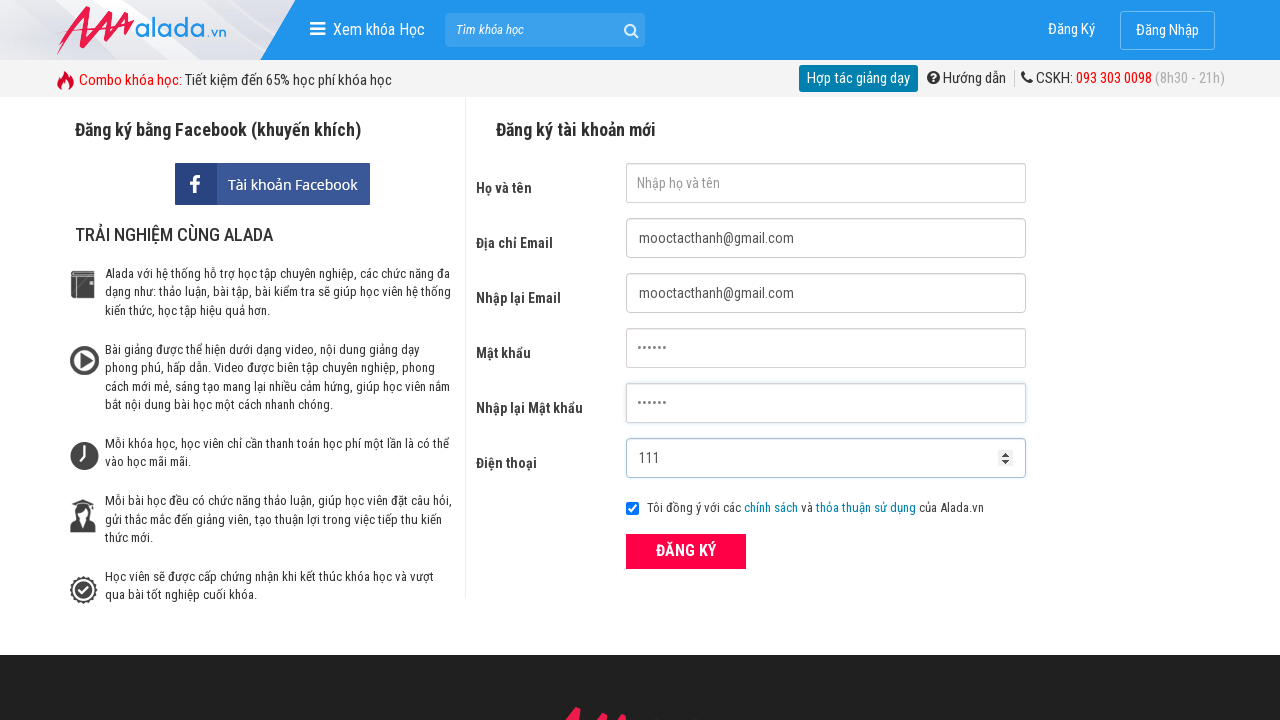

Clicked ĐĂNG KÝ (Register) button at (686, 551) on xpath=//form[@id='frmLogin']//button[text()='ĐĂNG KÝ']
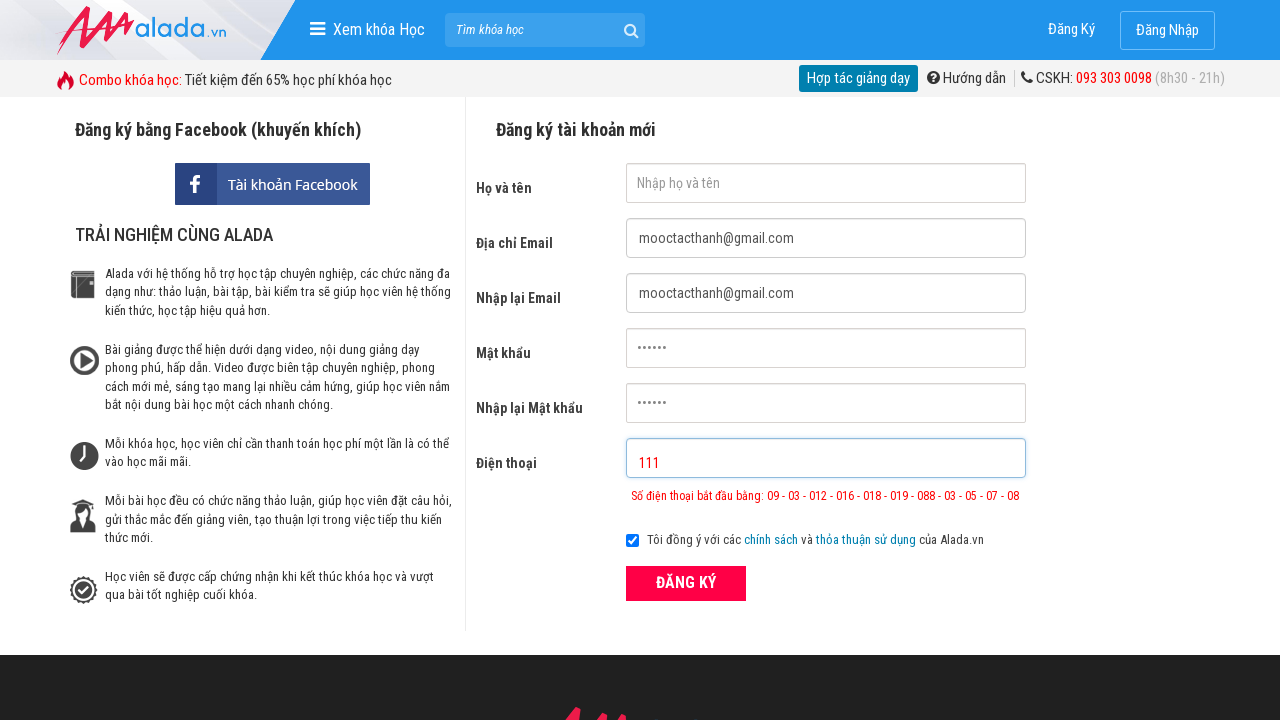

Phone validation error message appeared
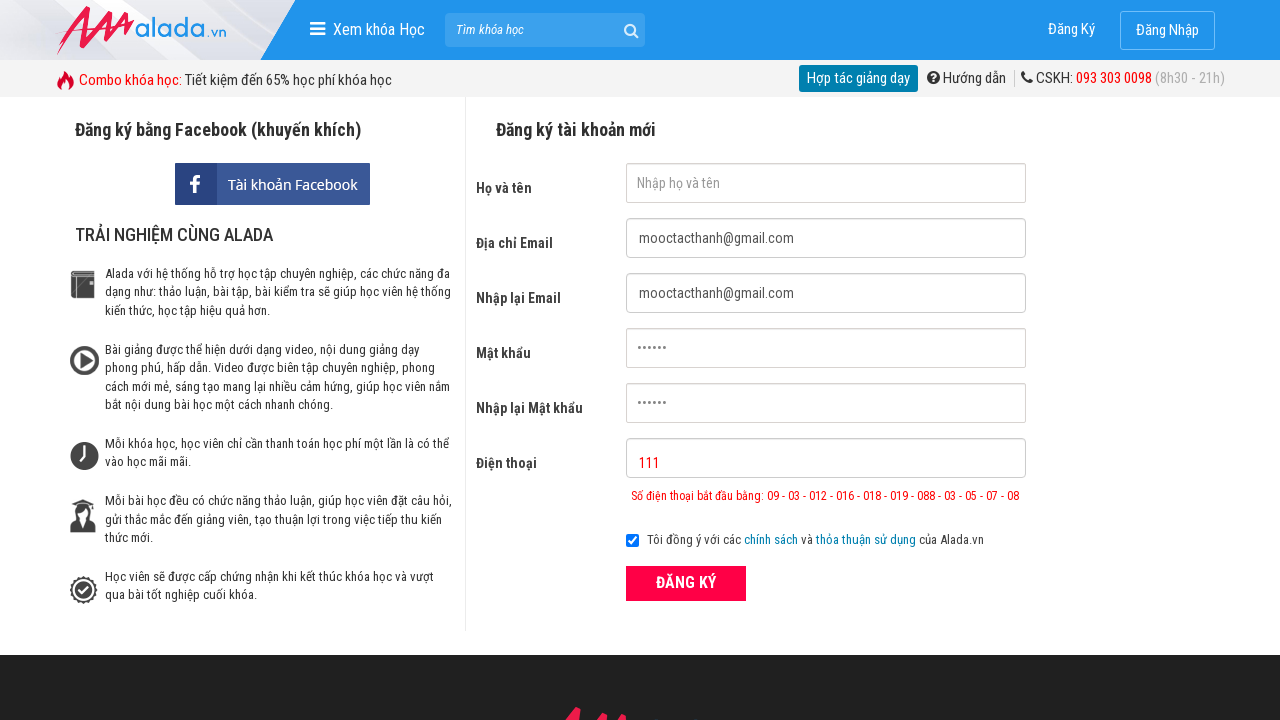

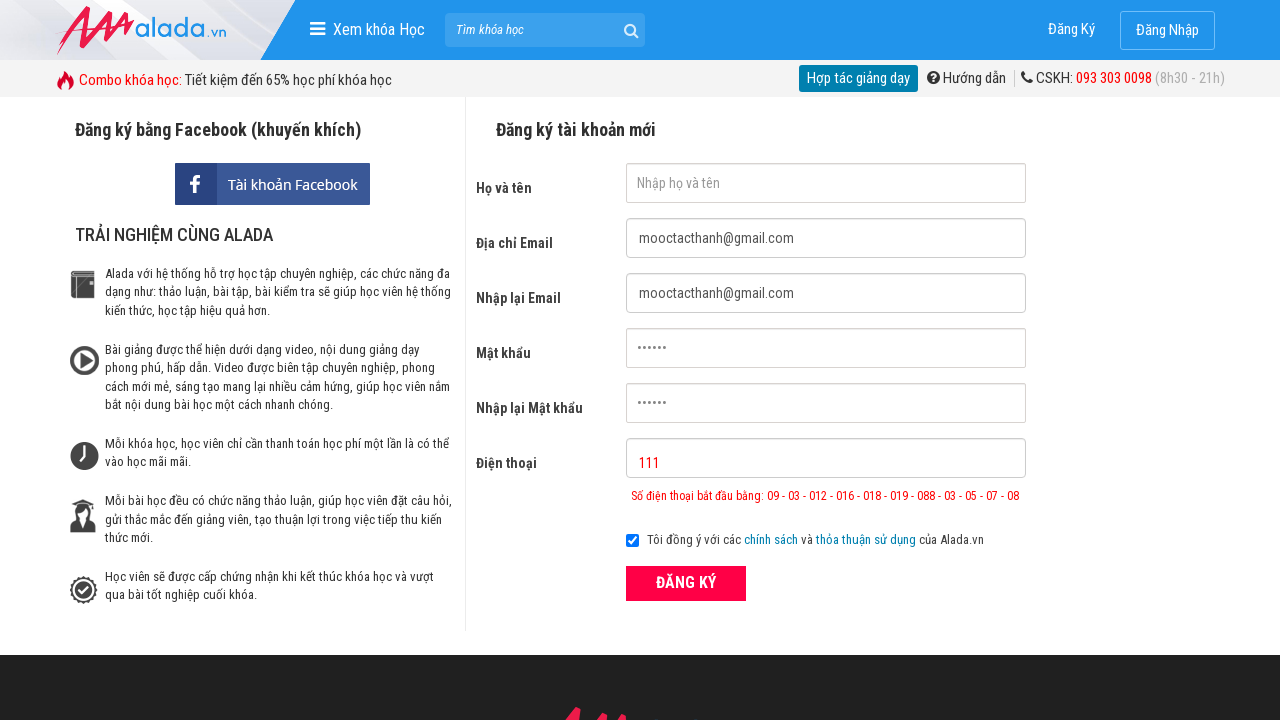